Tests drag-and-drop functionality on jQuery UI sortable lists by dragging items between two connected lists using two different drag methods

Starting URL: http://jqueryui.com/resources/demos/sortable/connect-lists.html

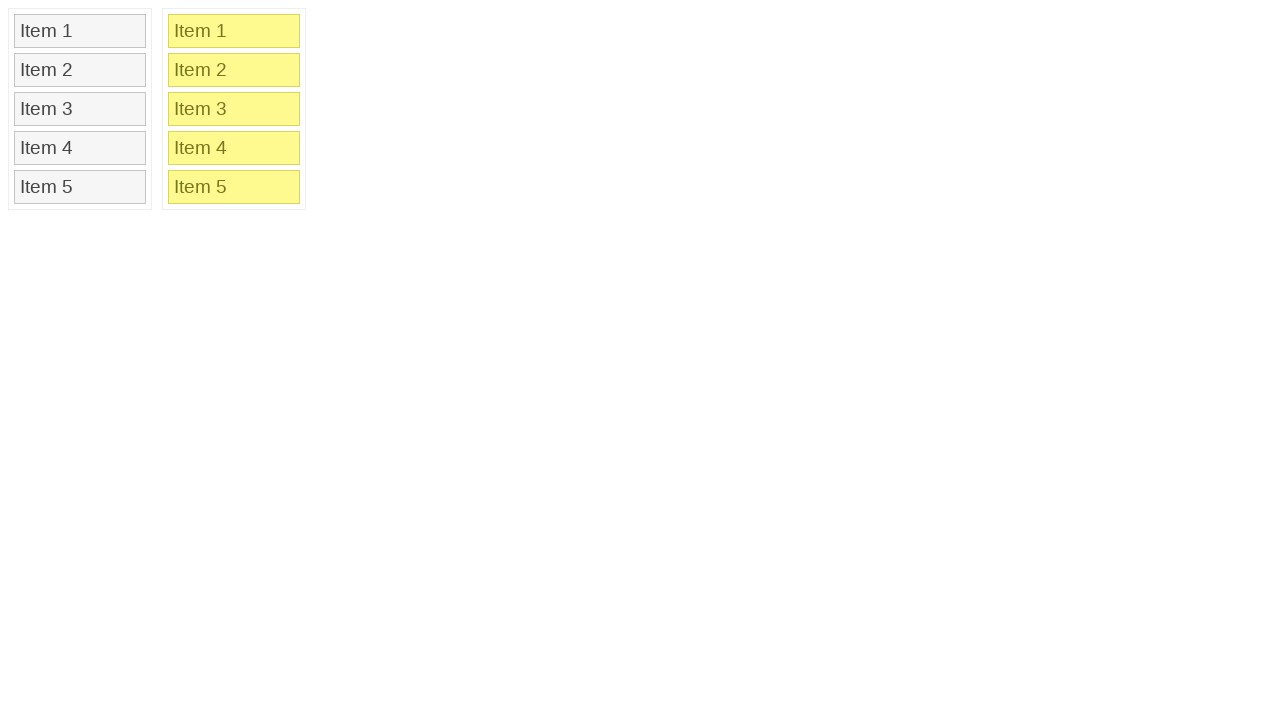

Located first draggable item from sortable1 list
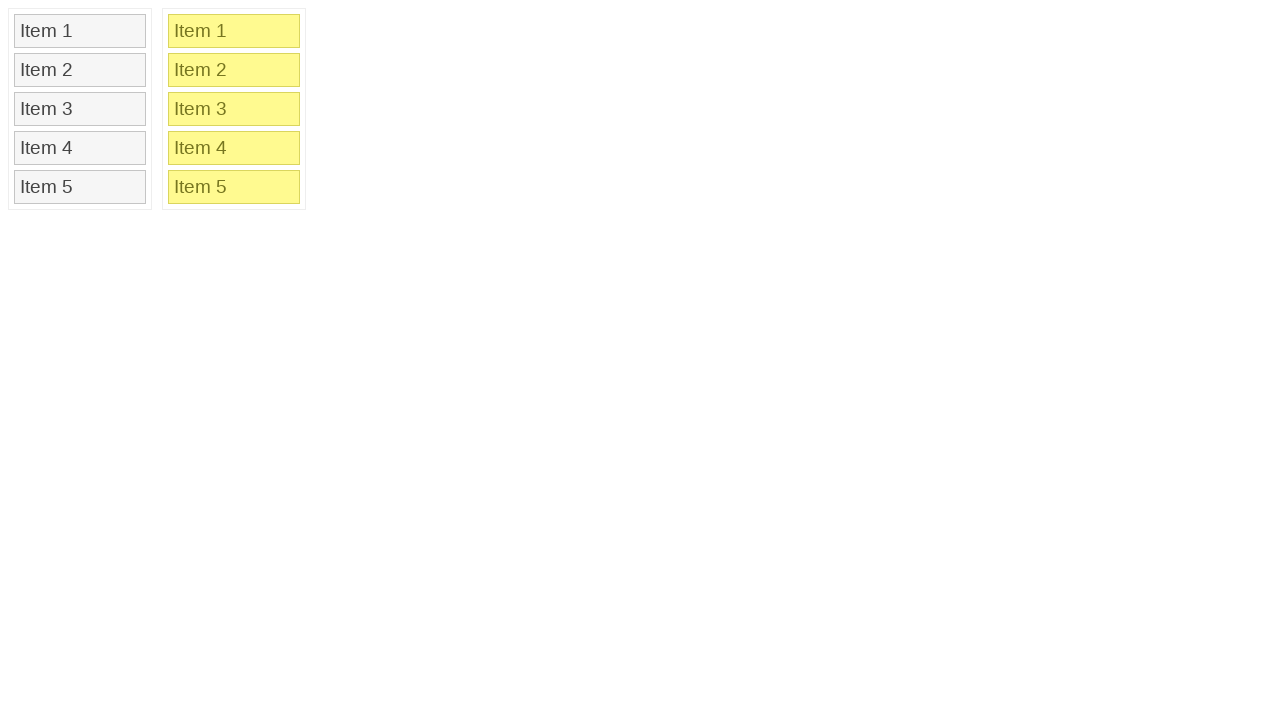

Located target position in sortable2 list
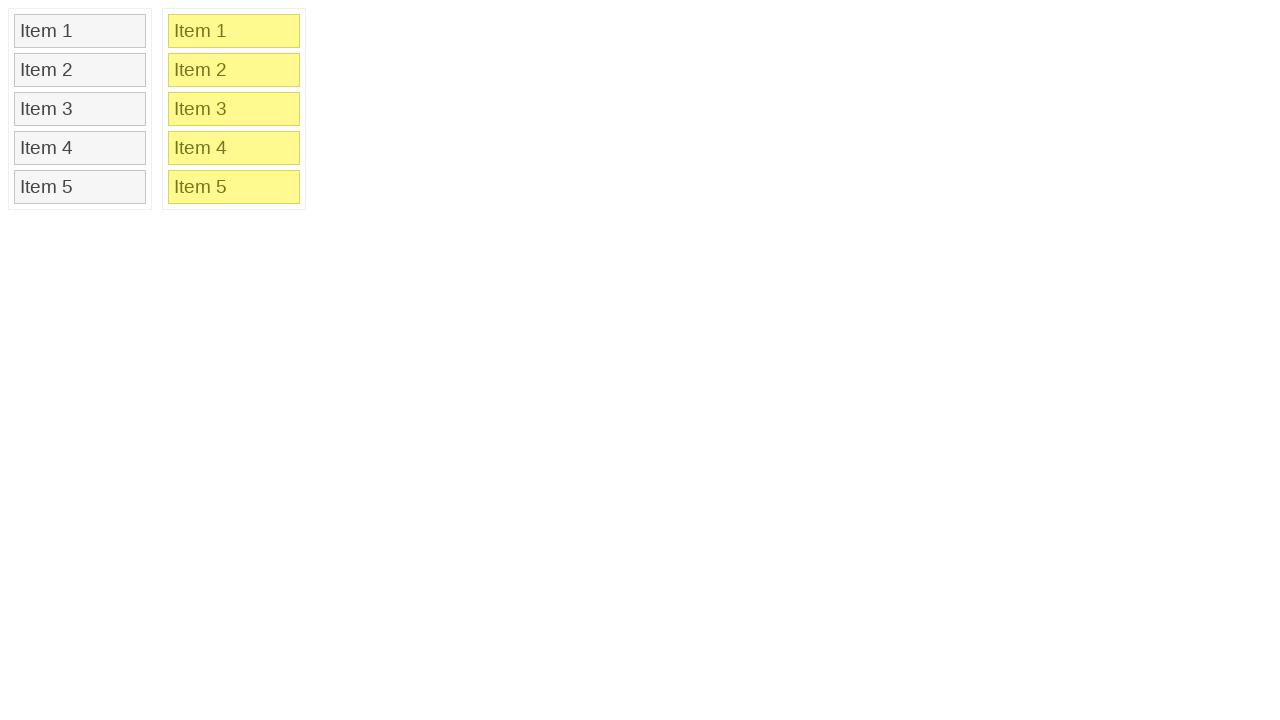

Dragged first item from sortable1 to sortable2 using drag_to method at (234, 31)
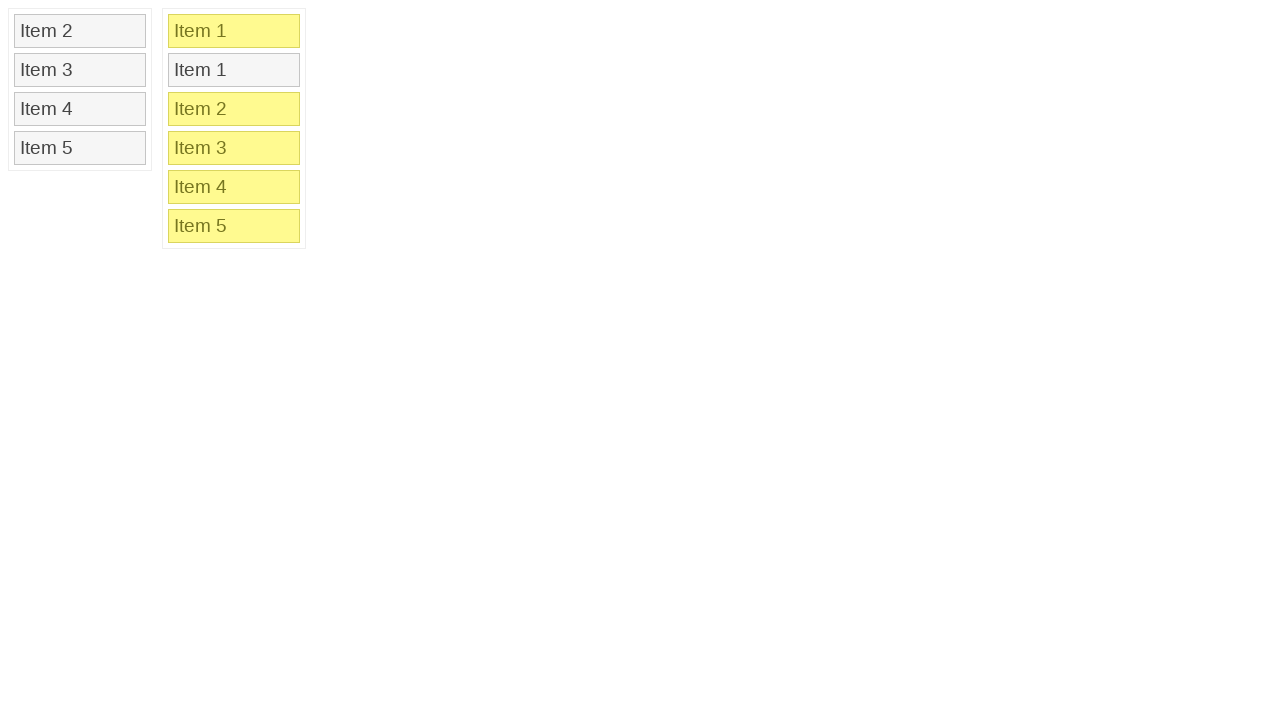

Located next draggable item from sortable1 list for second drag operation
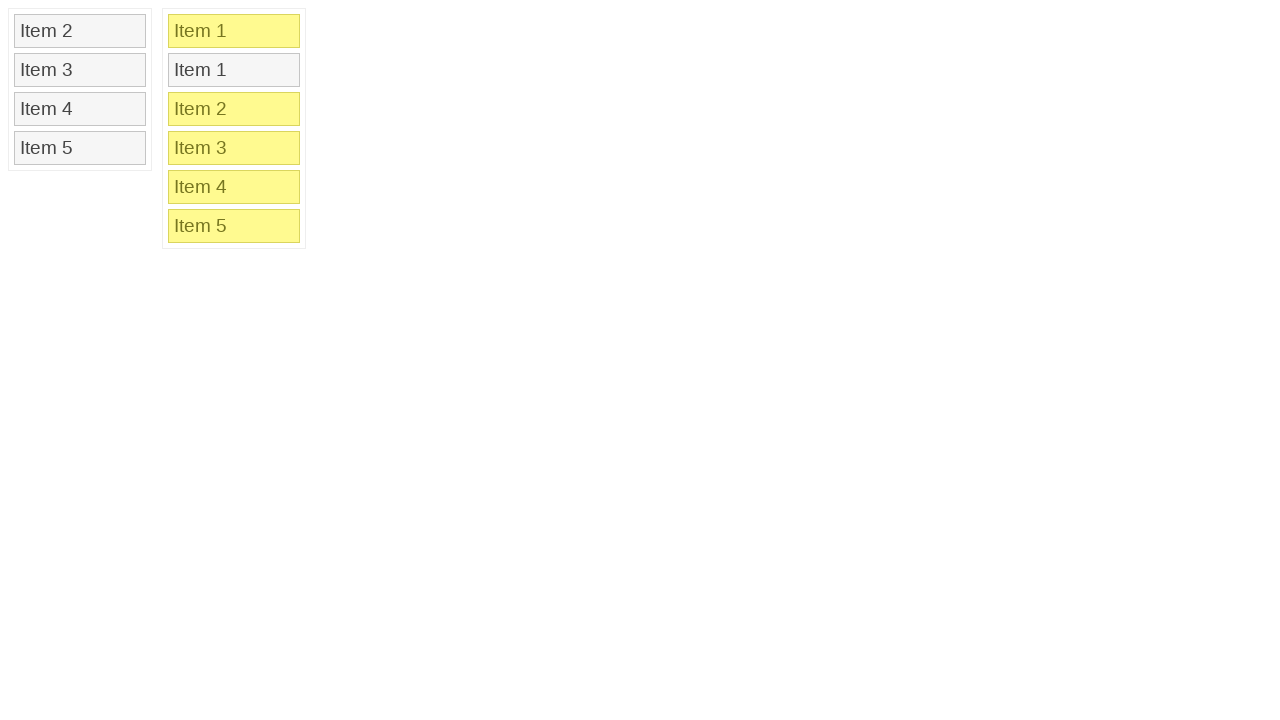

Dragged second item from sortable1 to sortable2 using drag_to method at (234, 31)
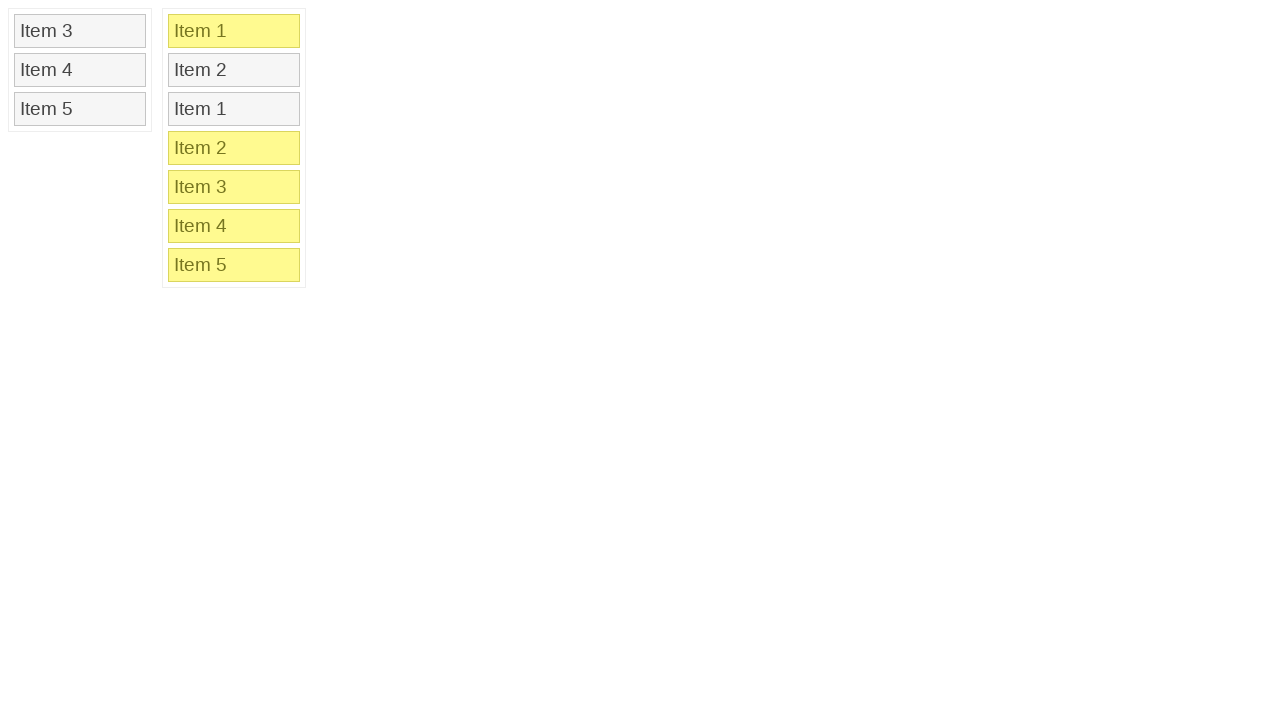

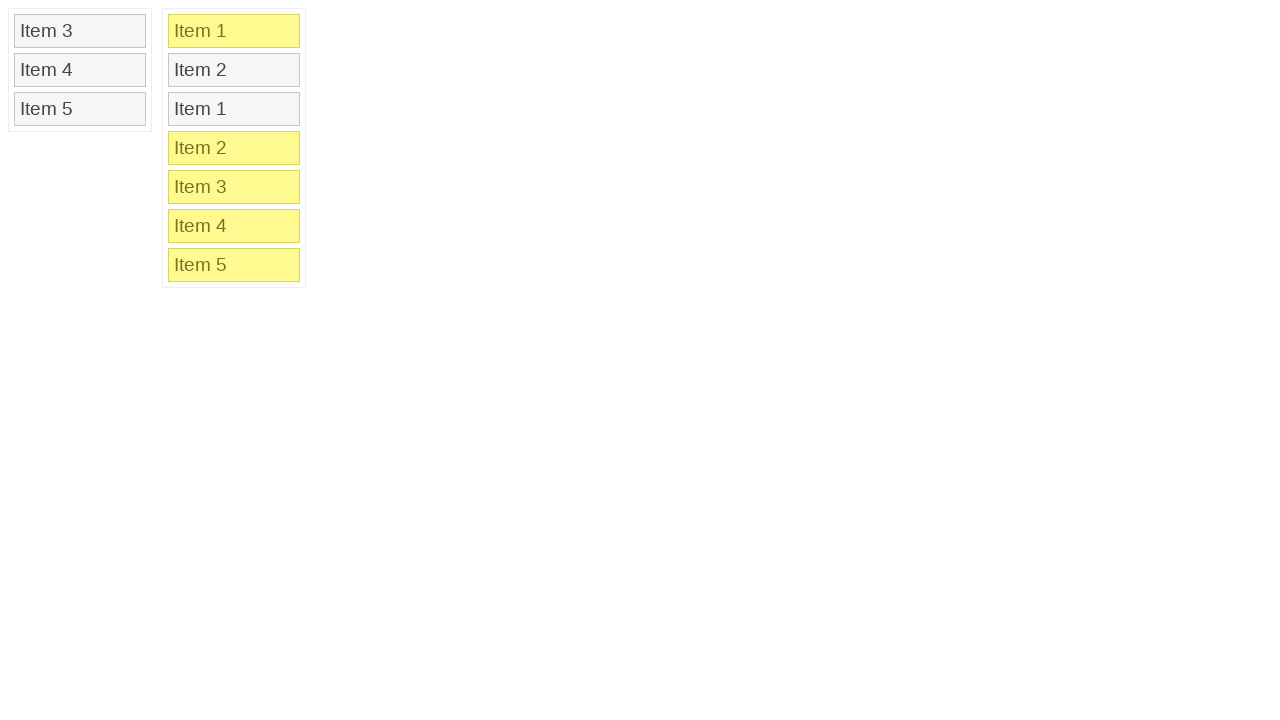